Navigates to NSE India's most active equities page and verifies that the equity stocks data table loads and displays rows of stock information.

Starting URL: https://www.nseindia.com/market-data/most-active-equities

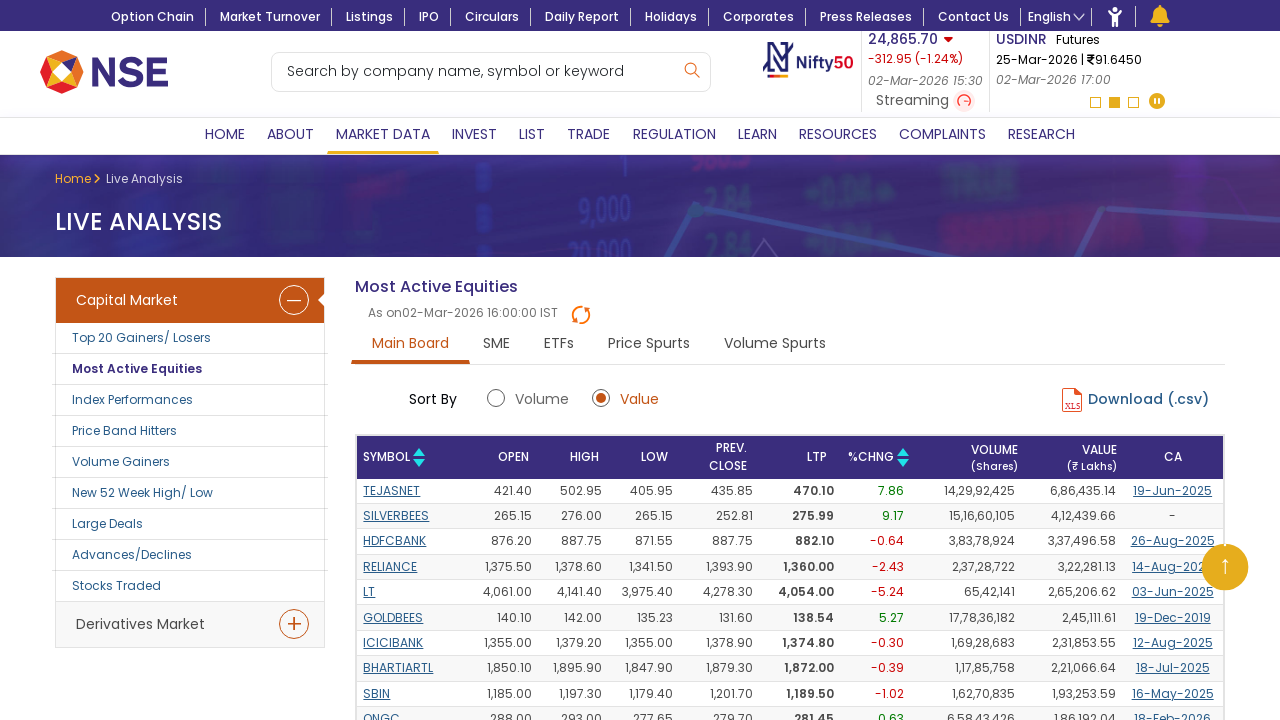

Waited for most active equities table to load
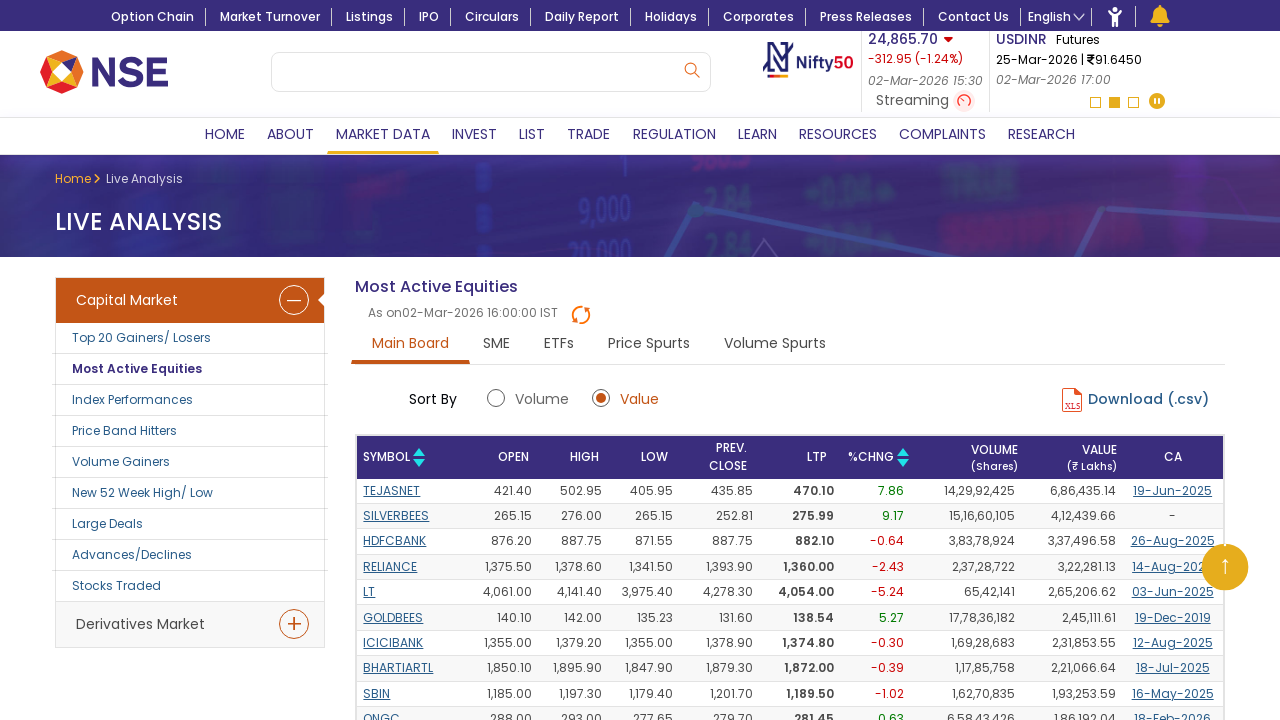

Located equity data rows in the table
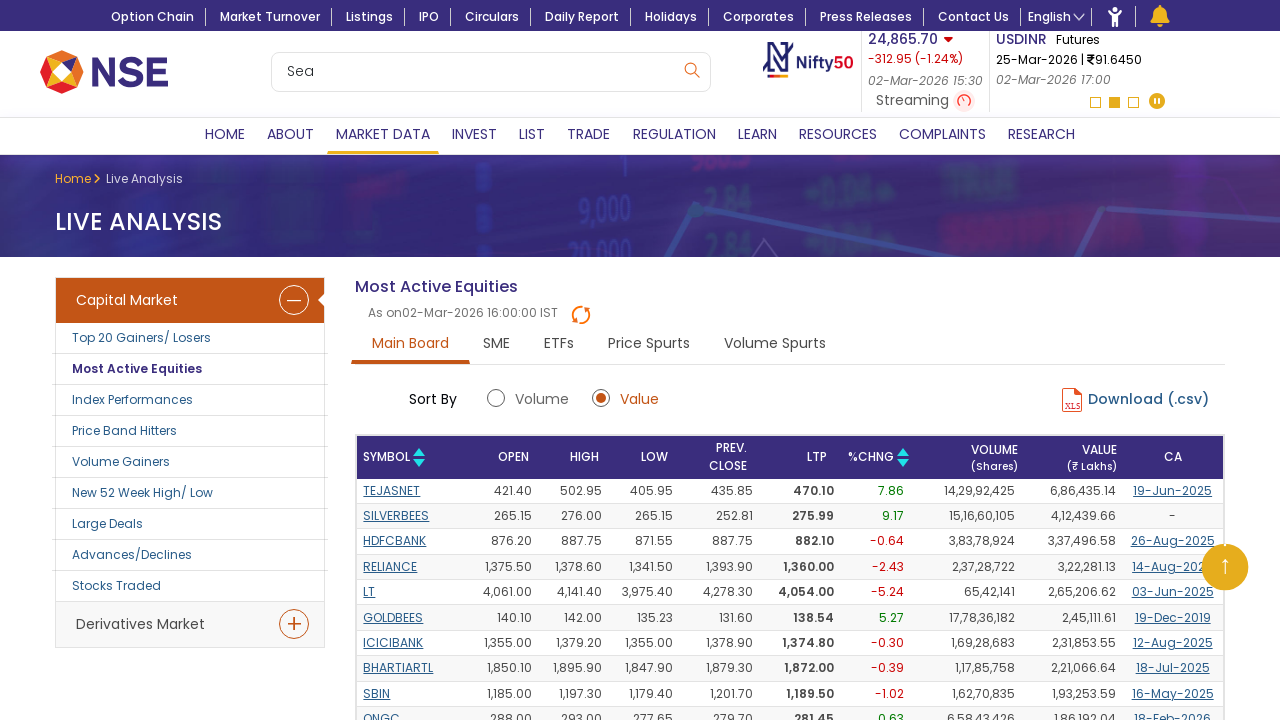

Verified first equity row is visible
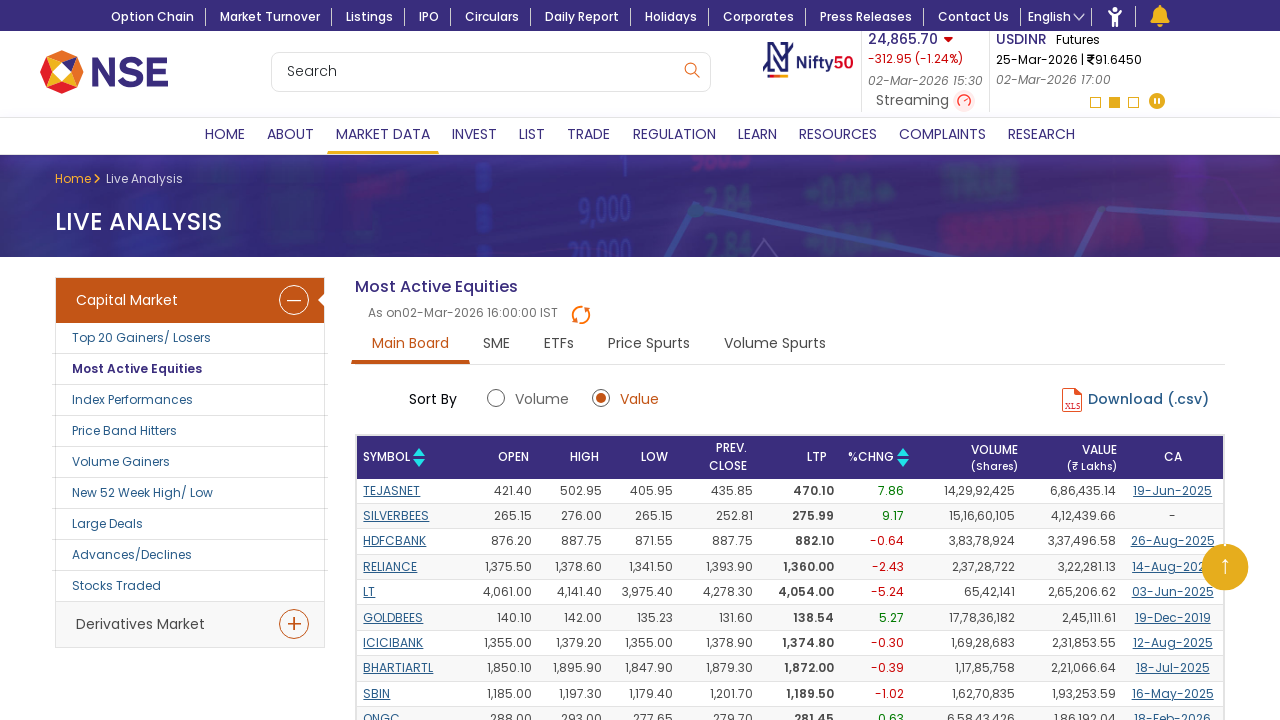

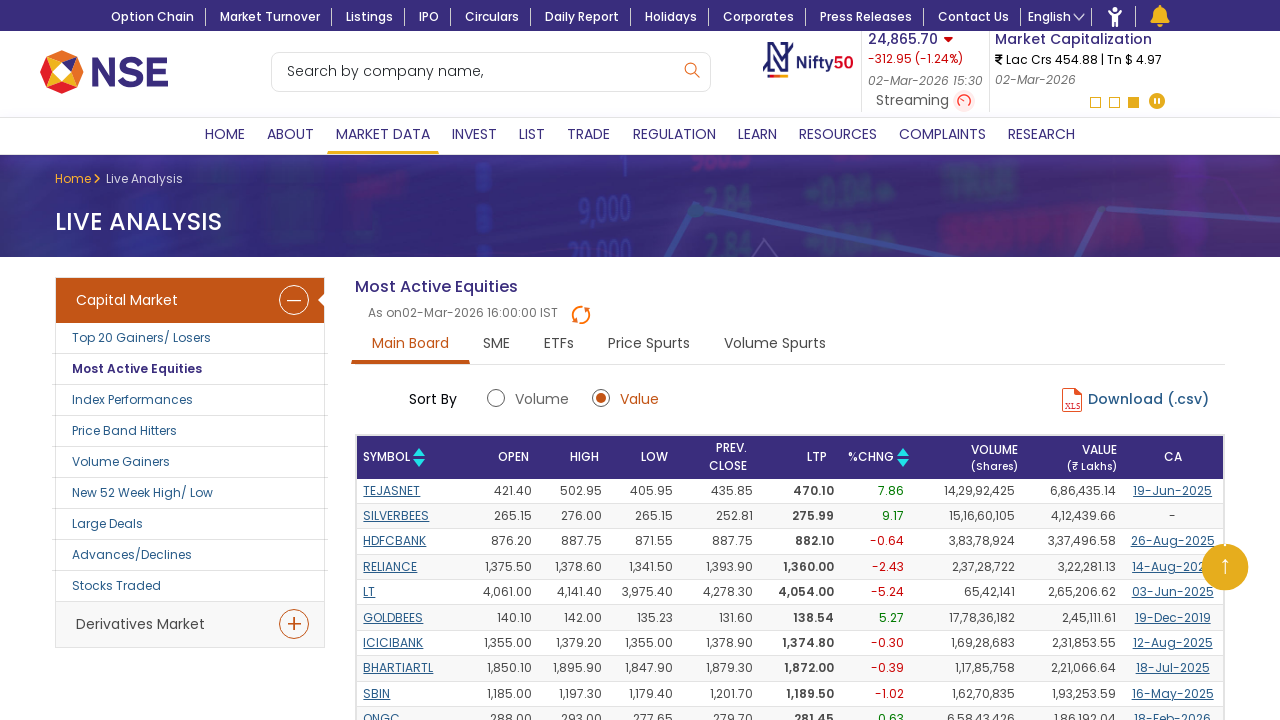